Tests date picker functionality by clearing the existing date and entering a new date

Starting URL: https://demoqa.com/date-picker

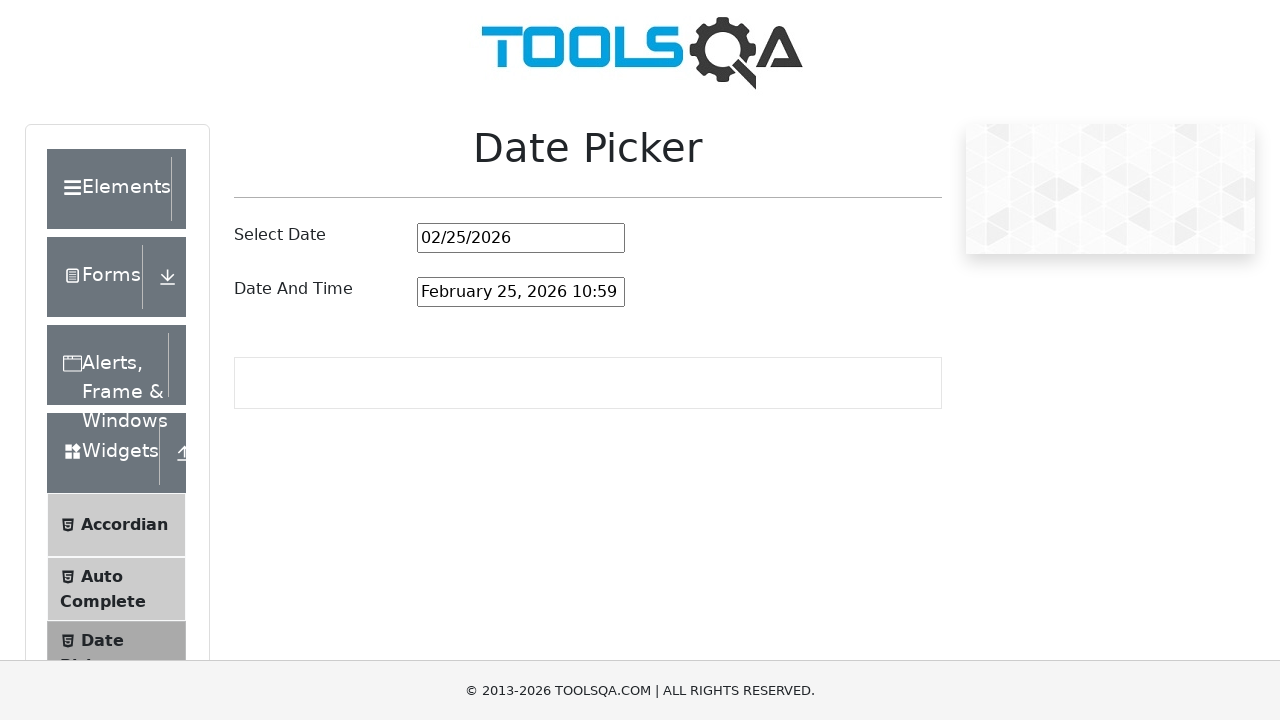

Located the date picker input field
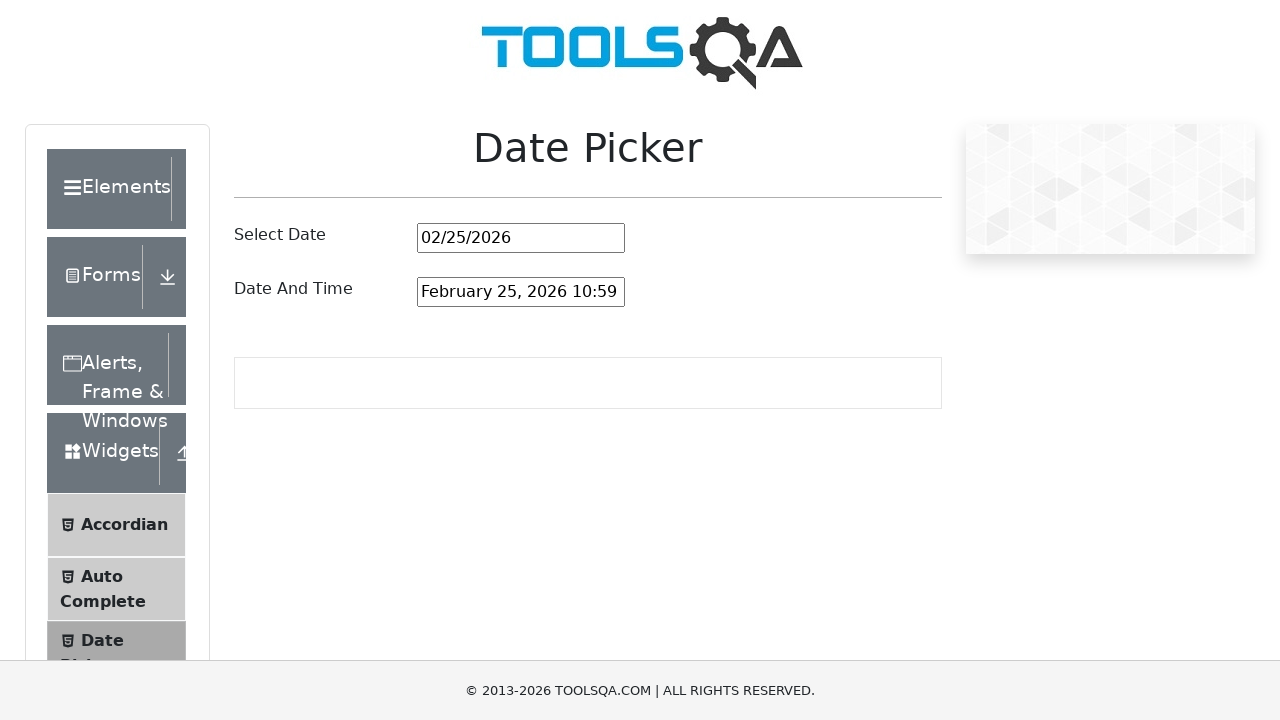

Clicked on the date picker input field at (521, 238) on #datePickerMonthYearInput
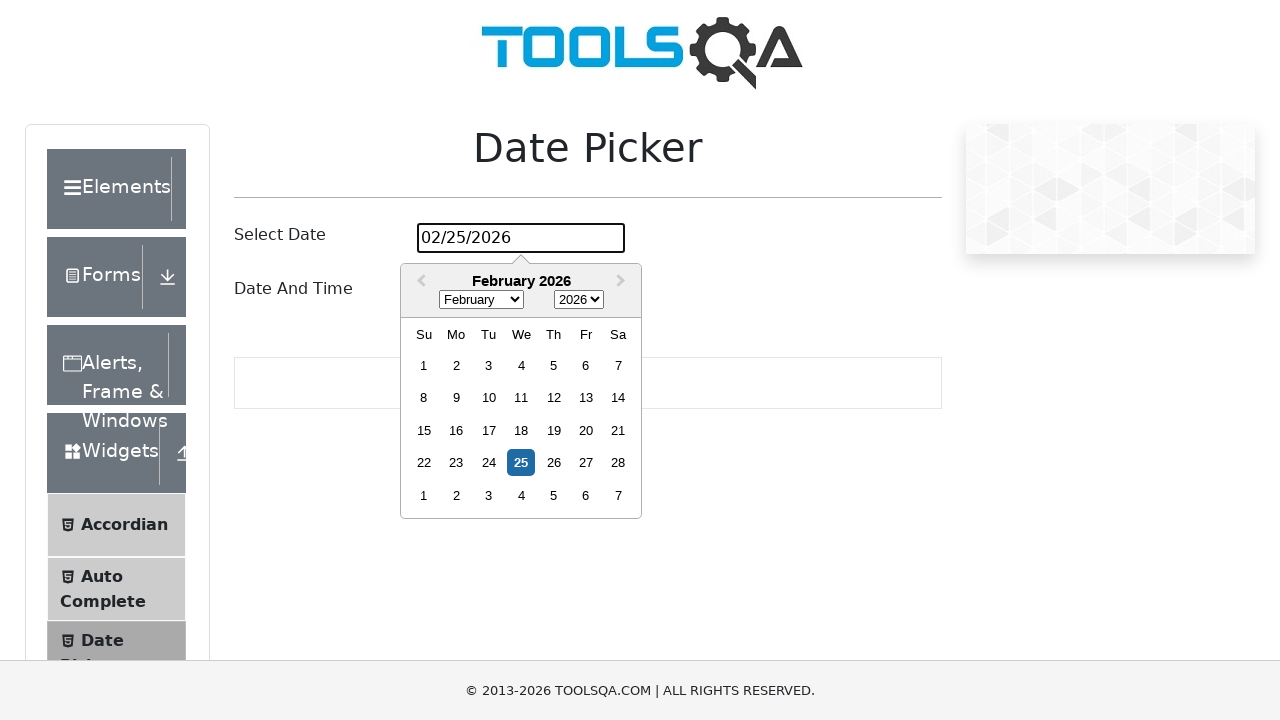

Selected all text in the date picker field on #datePickerMonthYearInput
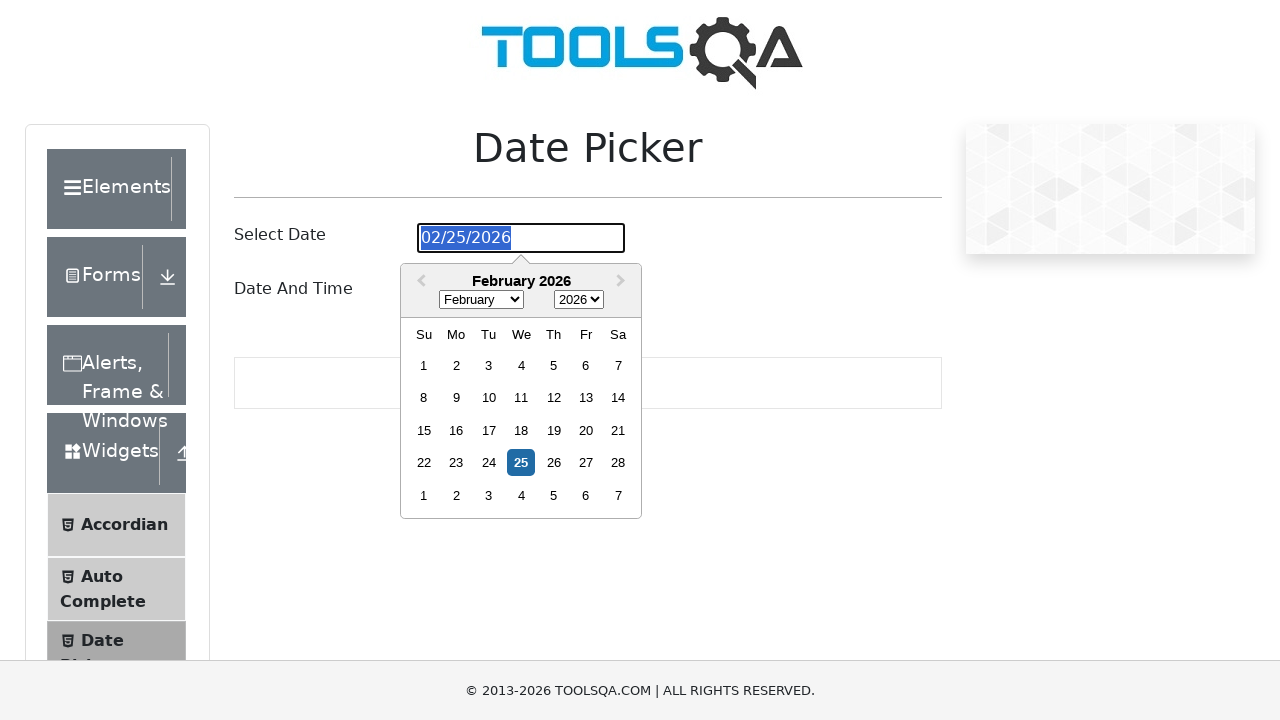

Cleared the existing date from the field on #datePickerMonthYearInput
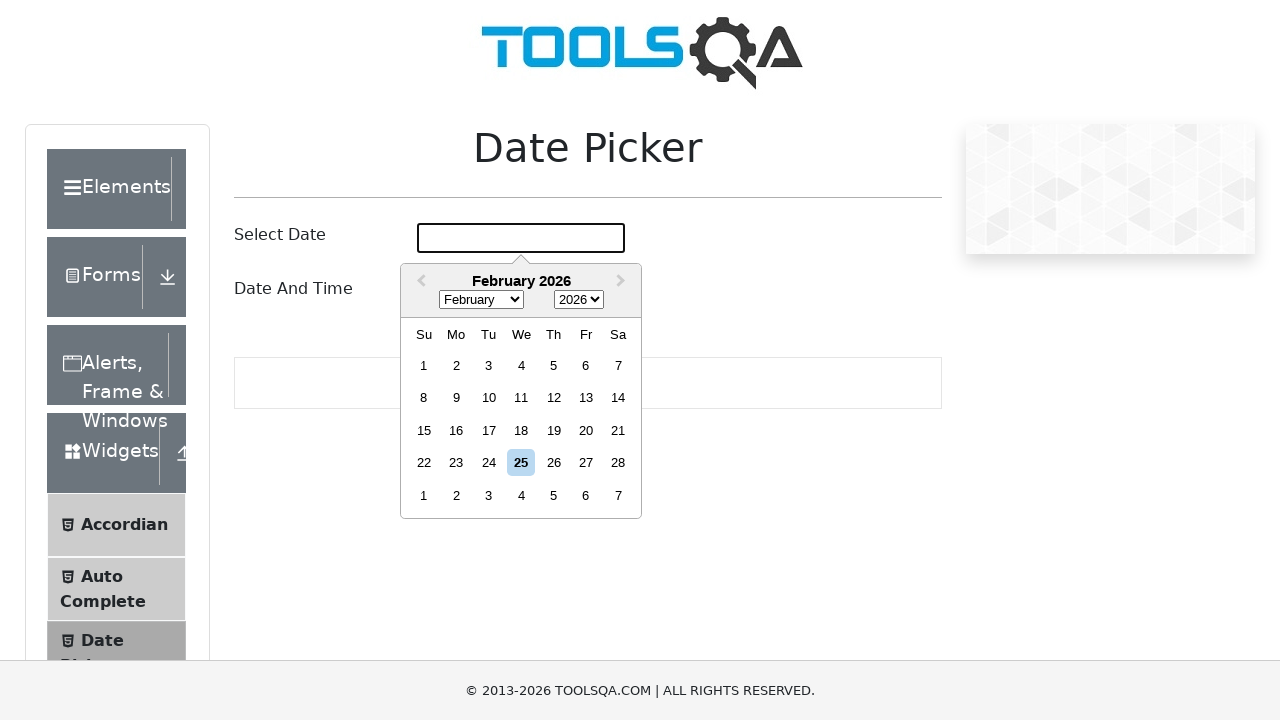

Entered new date '03/08/2023' into the date picker on #datePickerMonthYearInput
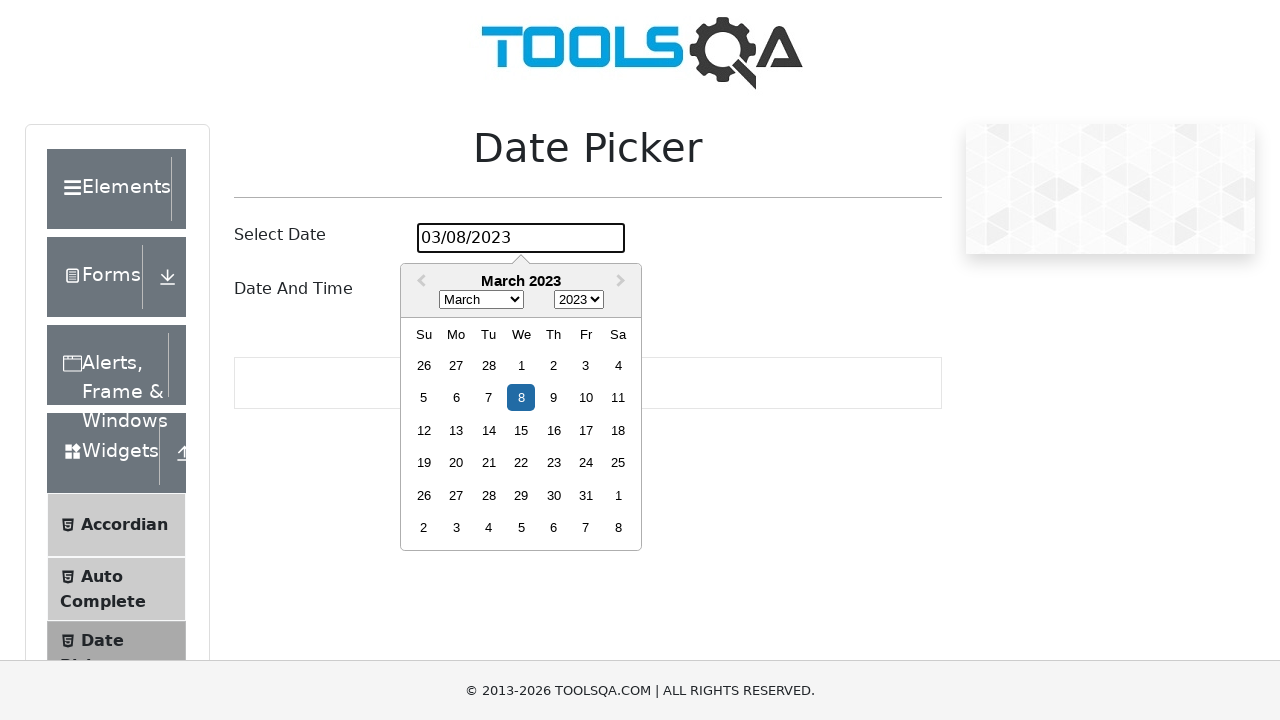

Pressed Enter to confirm the new date selection on #datePickerMonthYearInput
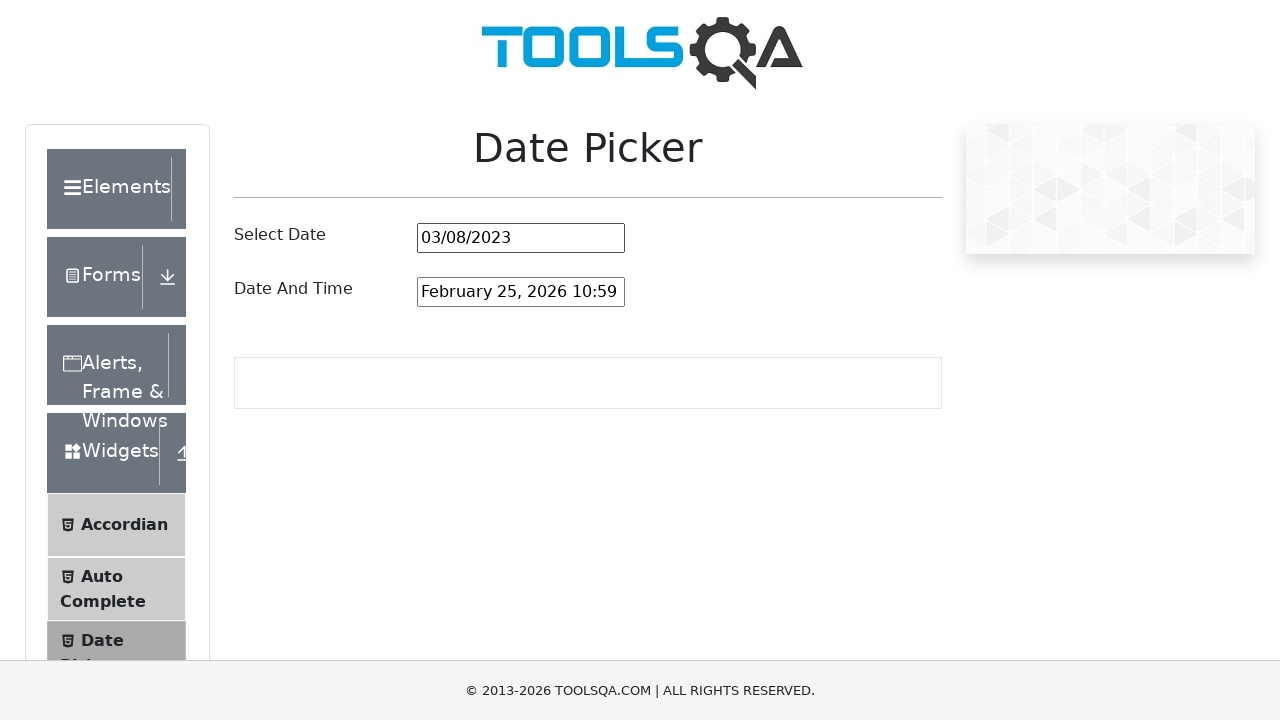

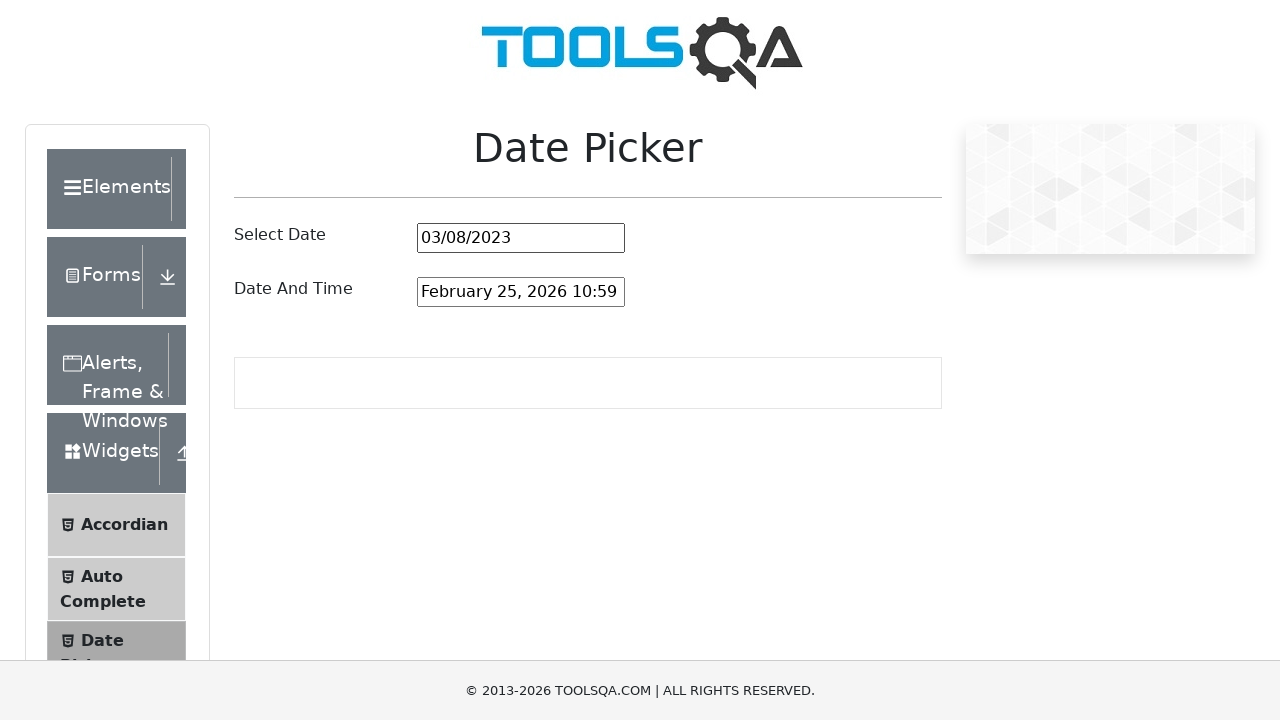